Navigates to the Inmakes website and verifies the page loads successfully

Starting URL: https://www.inmakes.com/

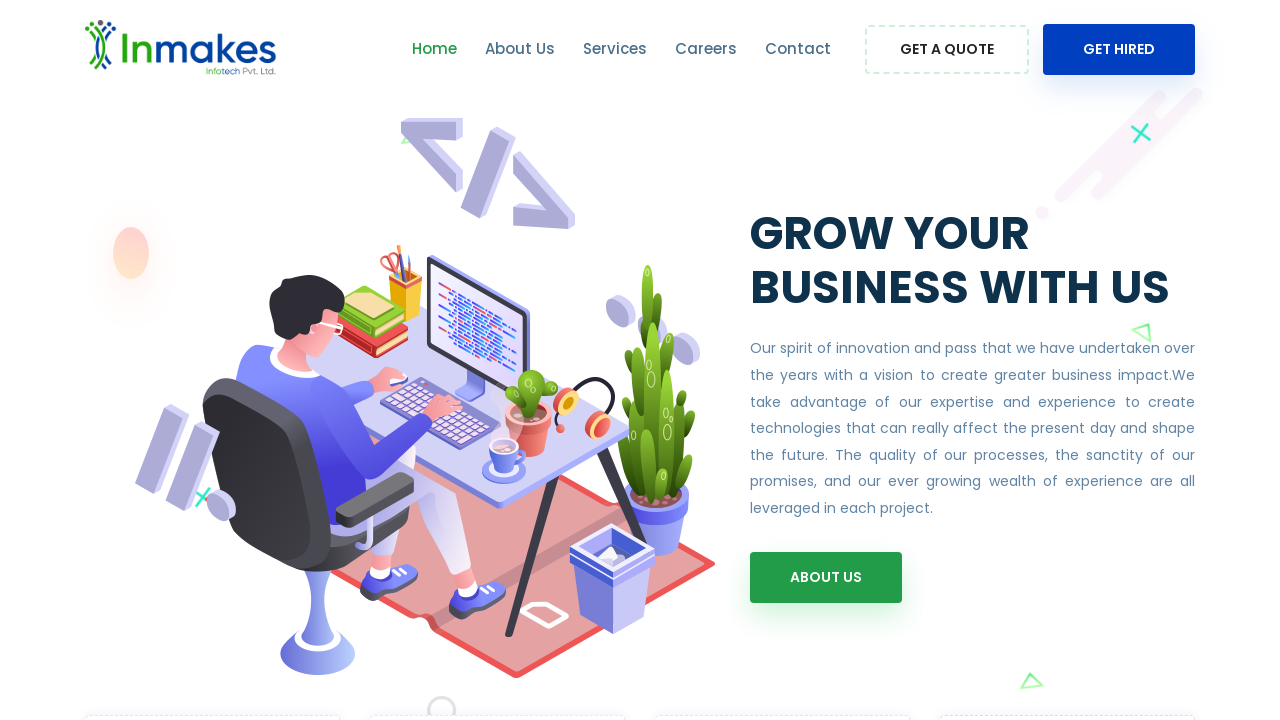

Waited for page DOM to be fully loaded
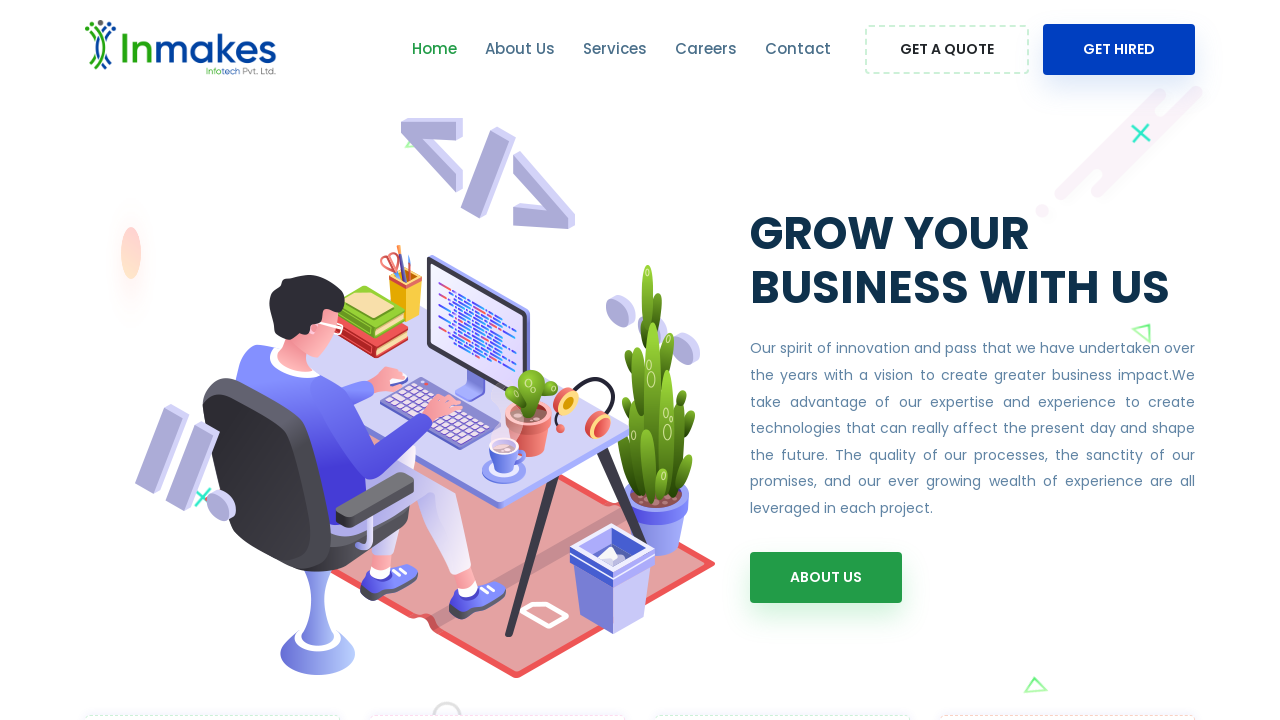

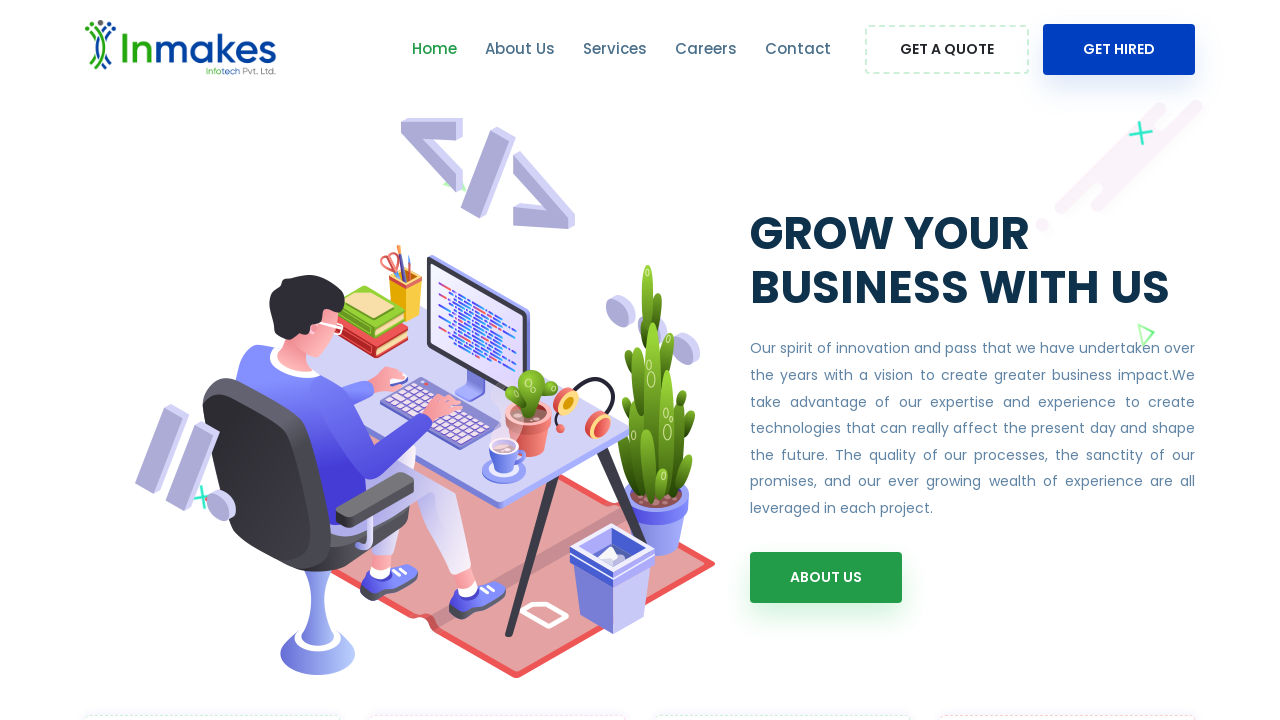